Performs a stress test by navigating to a web application with incrementally increasing load levels from 1 to 25, testing the application's reliability under varying load conditions.

Starting URL: https://opibox.netlify.app/load?level=1

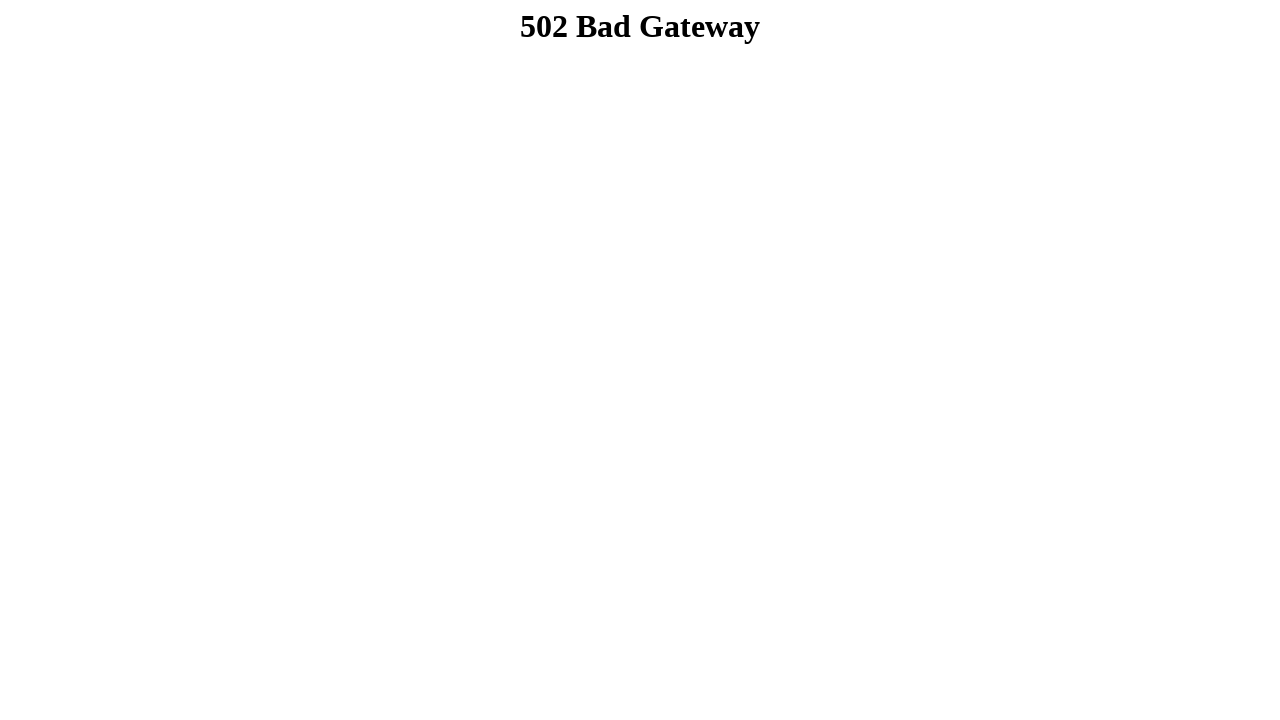

Load level 2 failed with error: Page.goto: Timeout 10000ms exceeded.
Call log:
  - navigating to "https://opibox.netlify.app/load?level=2", waiting until "load"

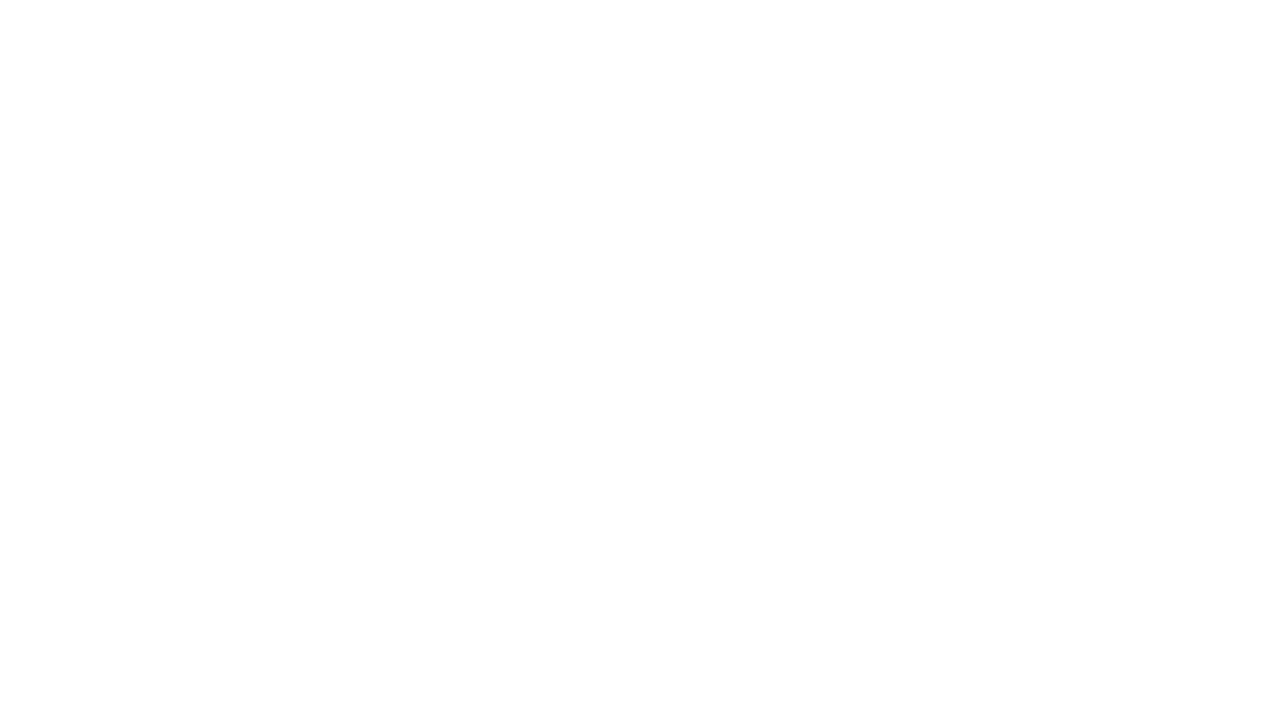

Navigated to load level 3
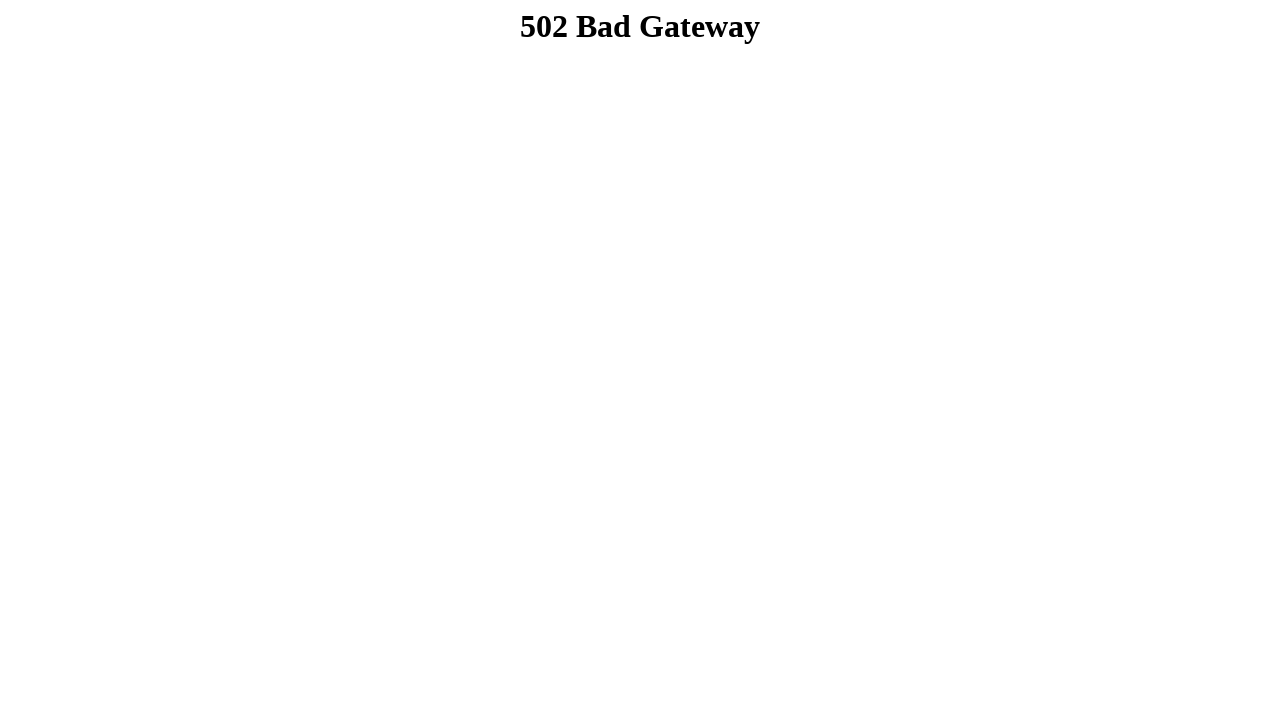

Navigated to load level 4
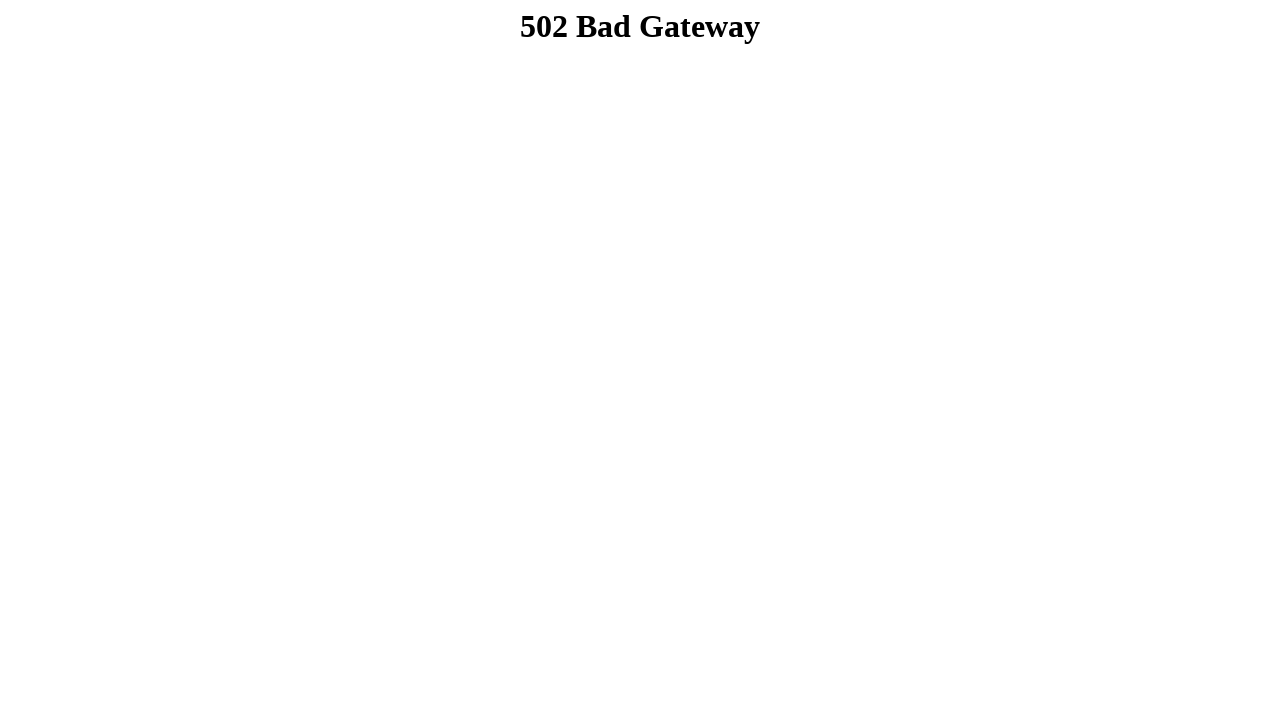

Navigated to load level 5
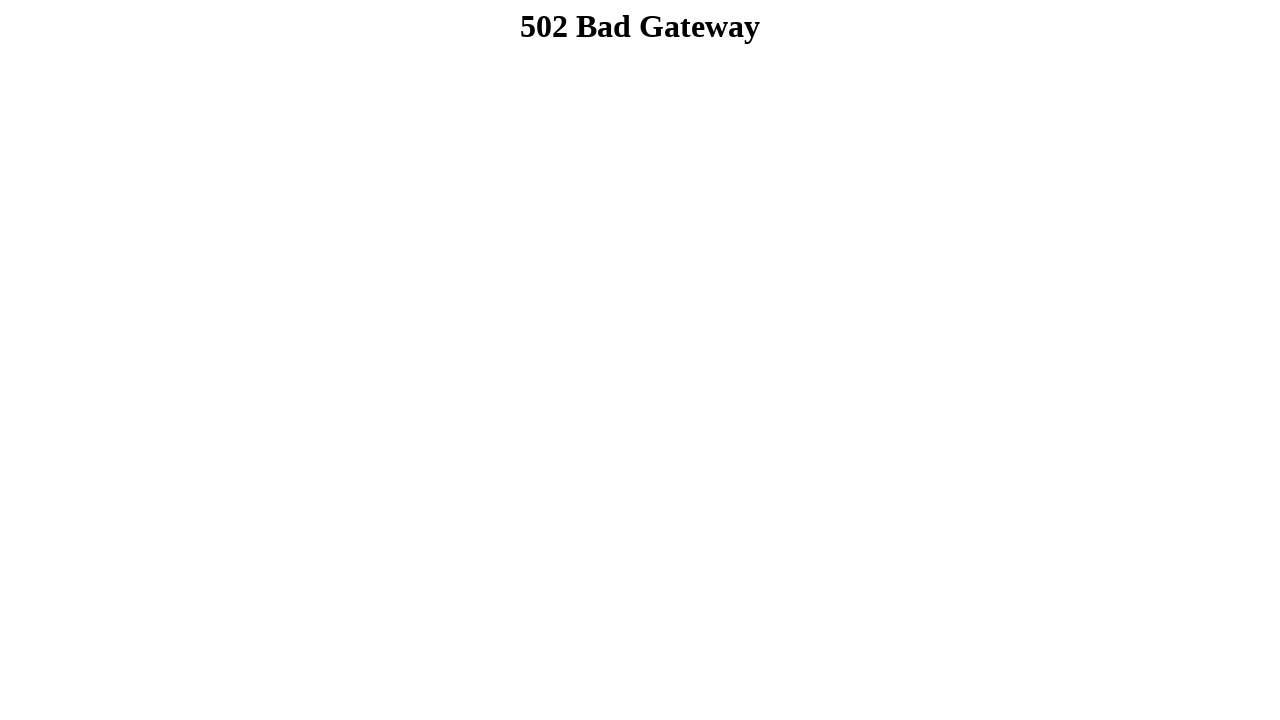

Navigated to load level 6
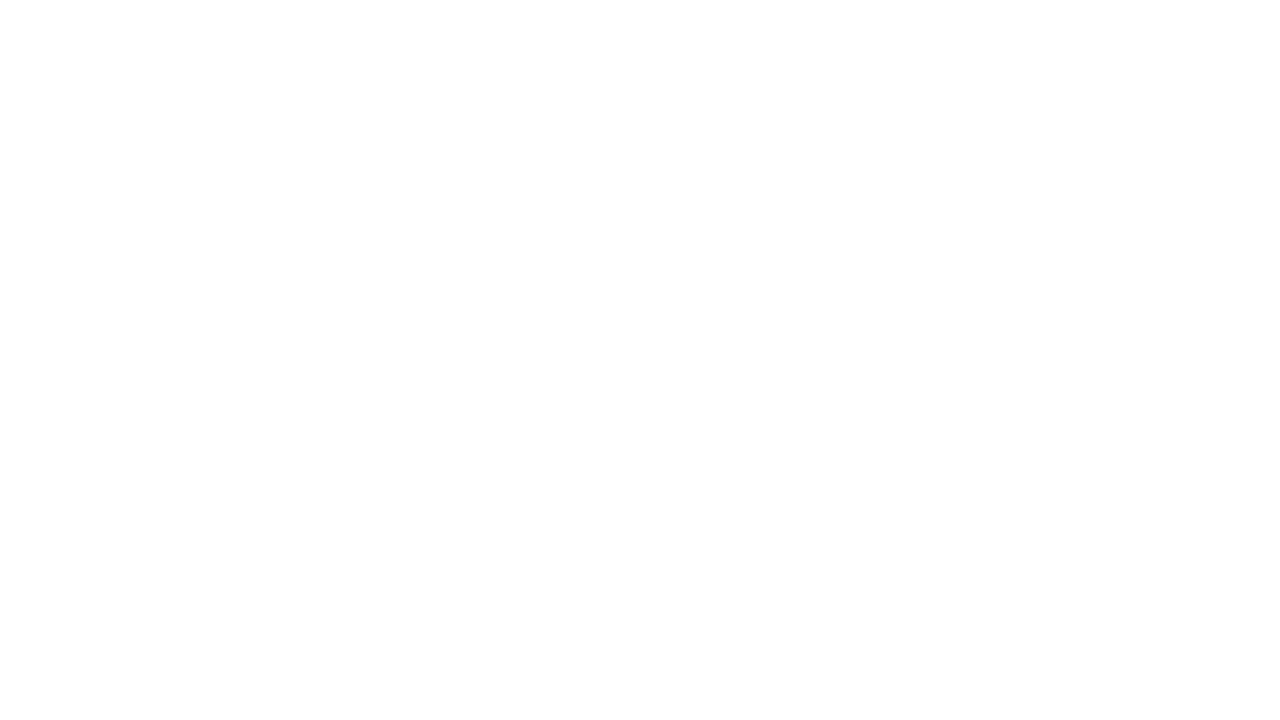

Navigated to load level 7
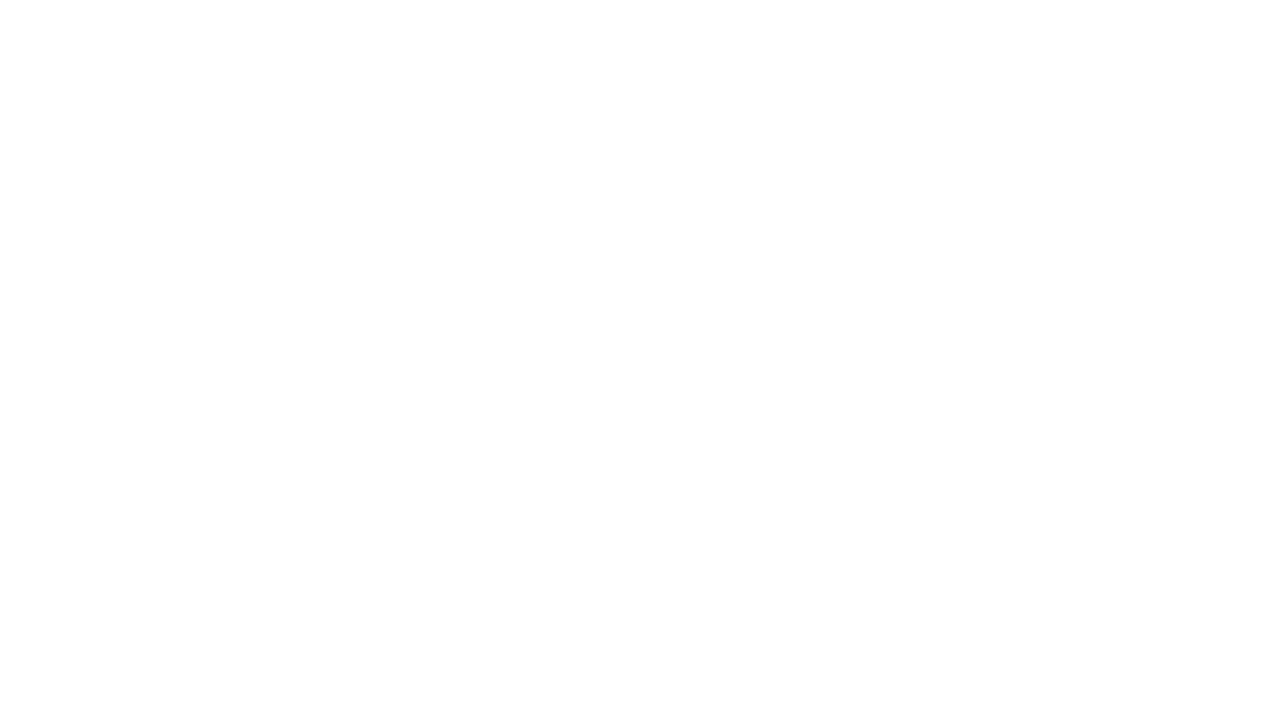

Navigated to load level 8
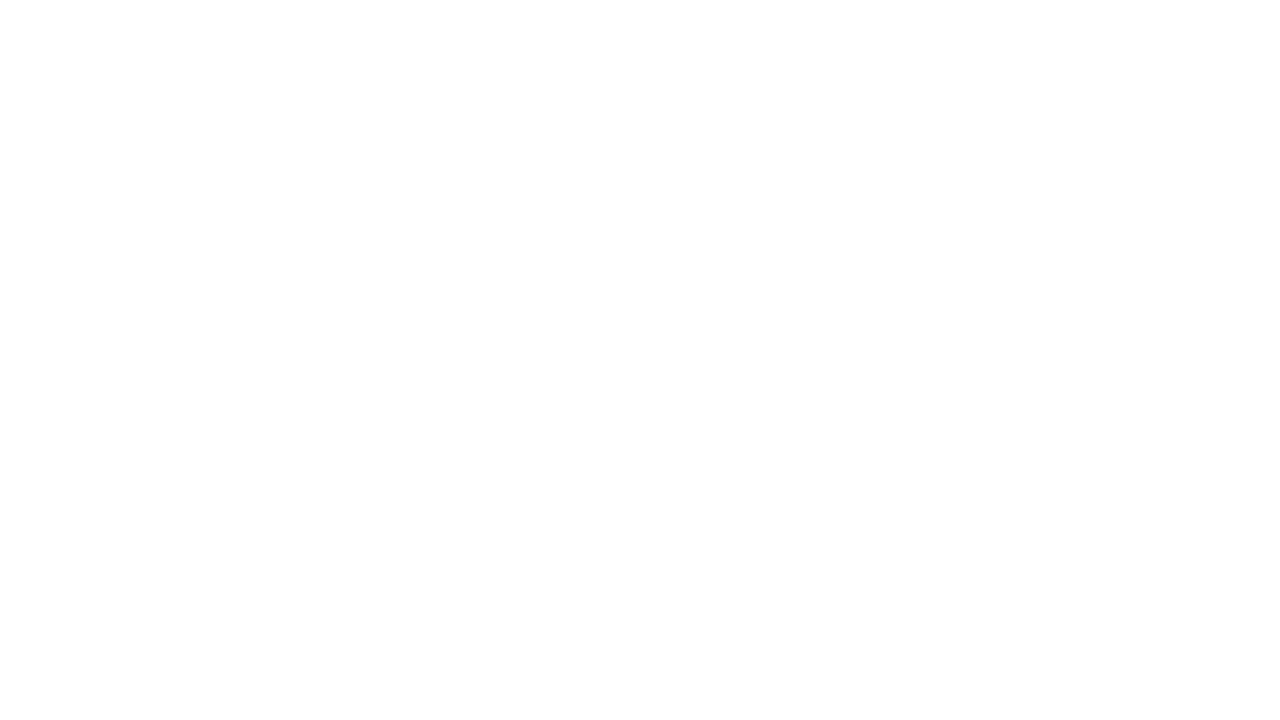

Navigated to load level 9
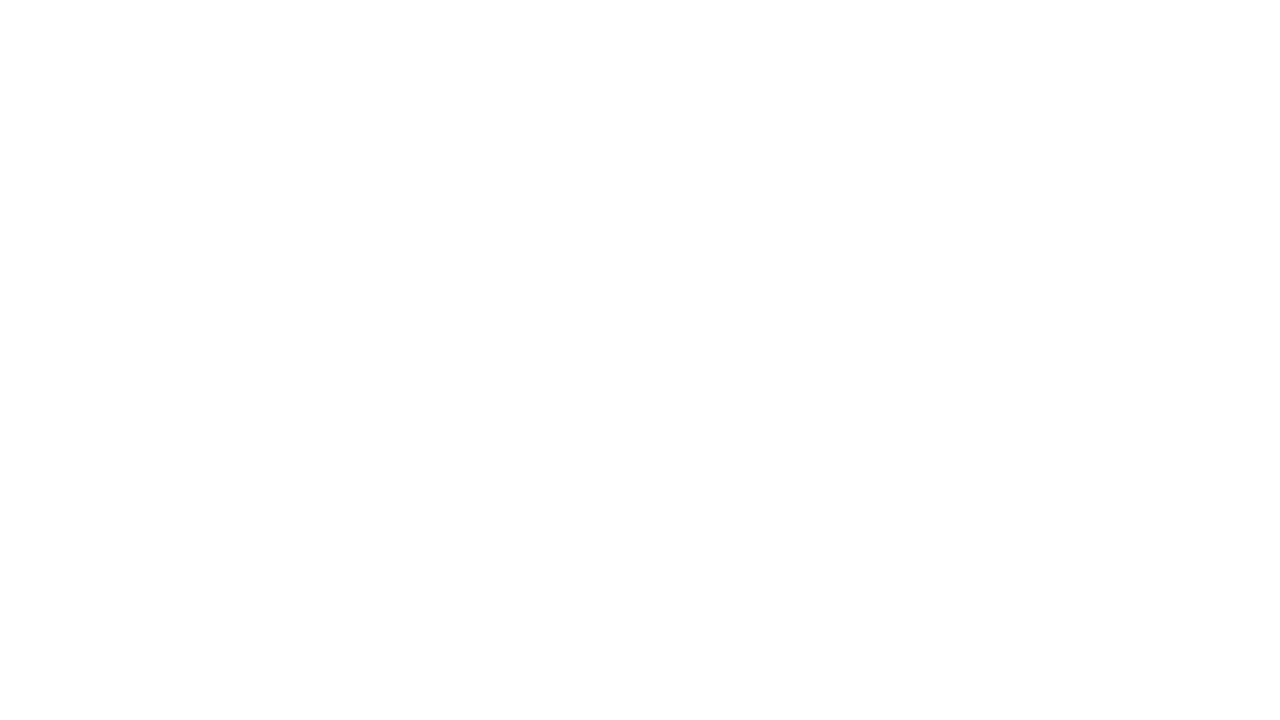

Navigated to load level 10
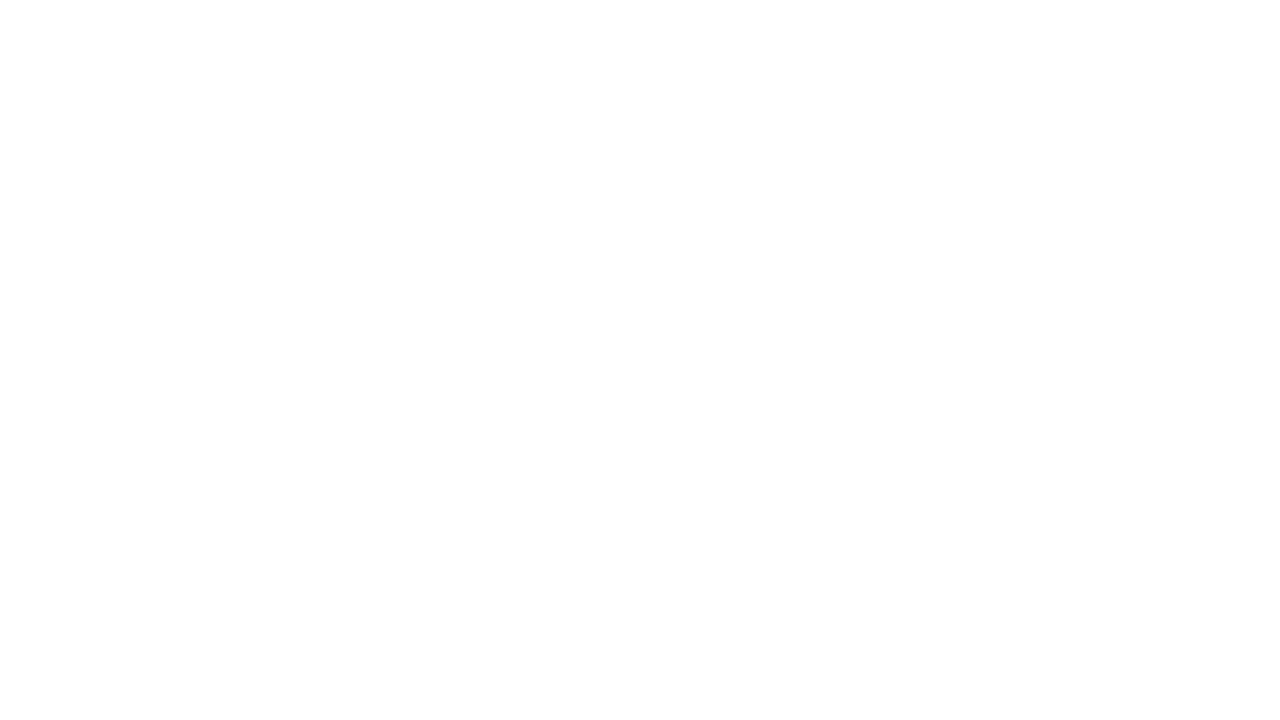

Navigated to load level 11
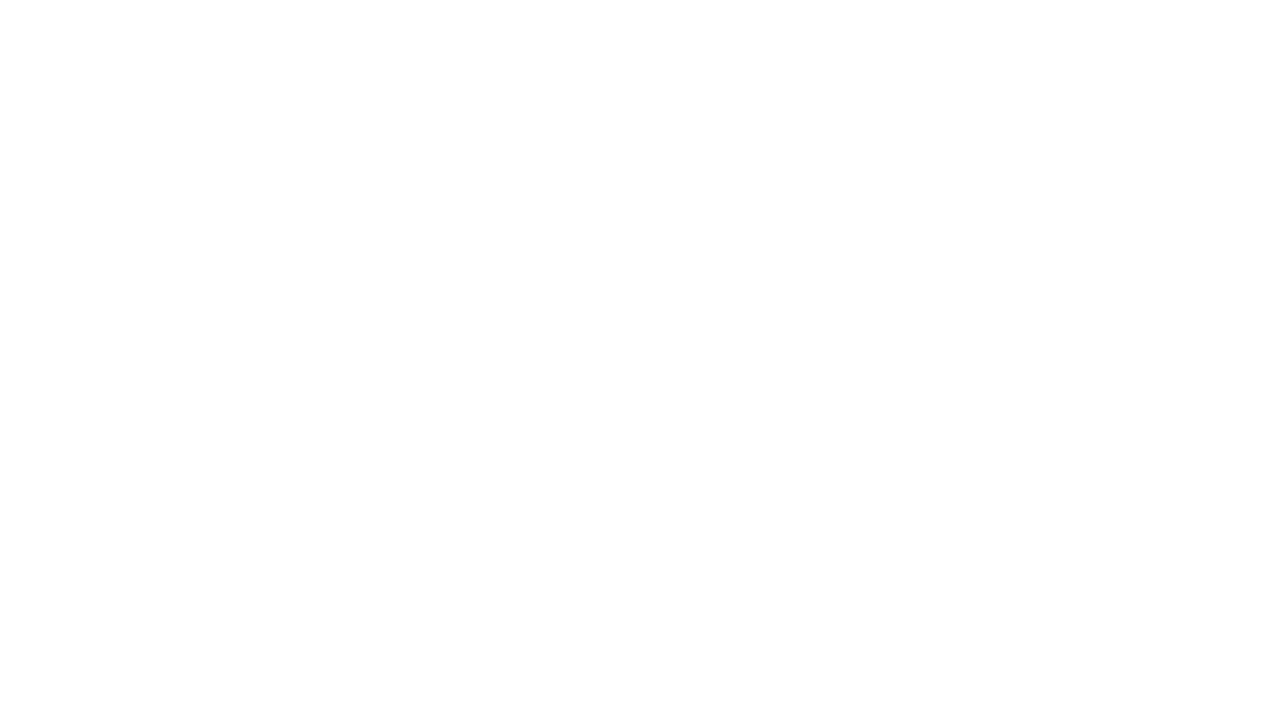

Navigated to load level 12
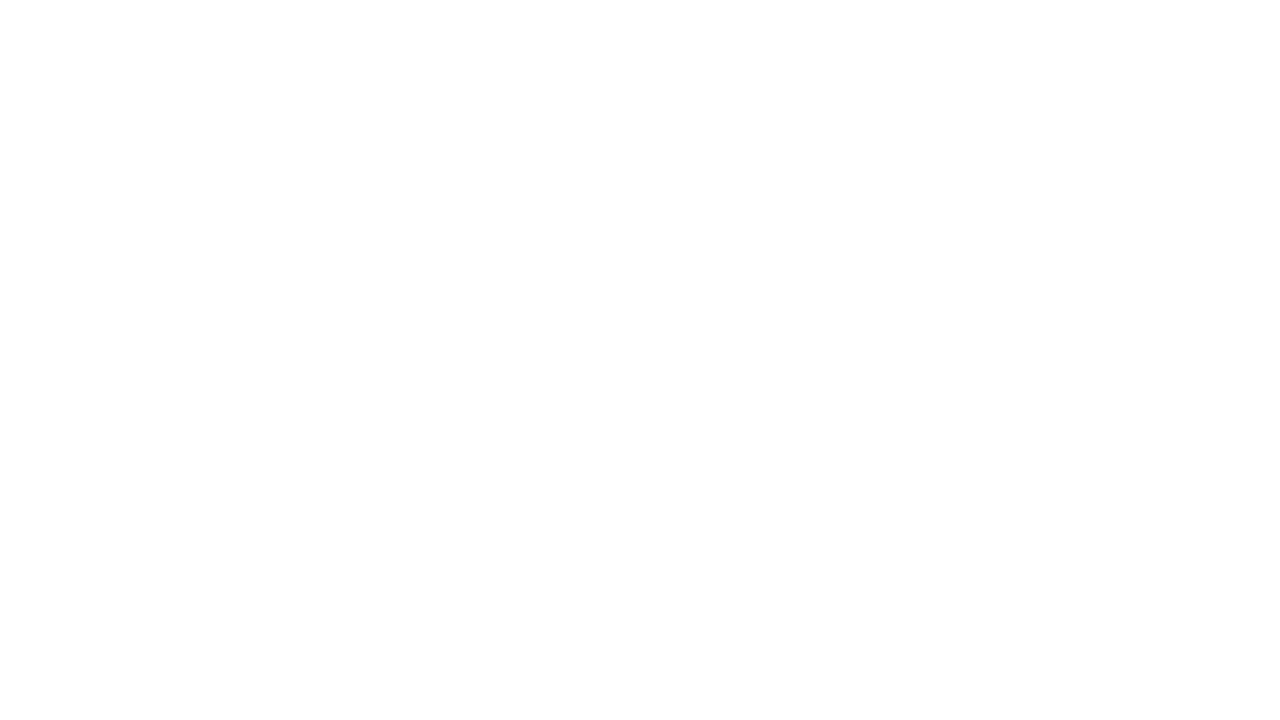

Navigated to load level 13
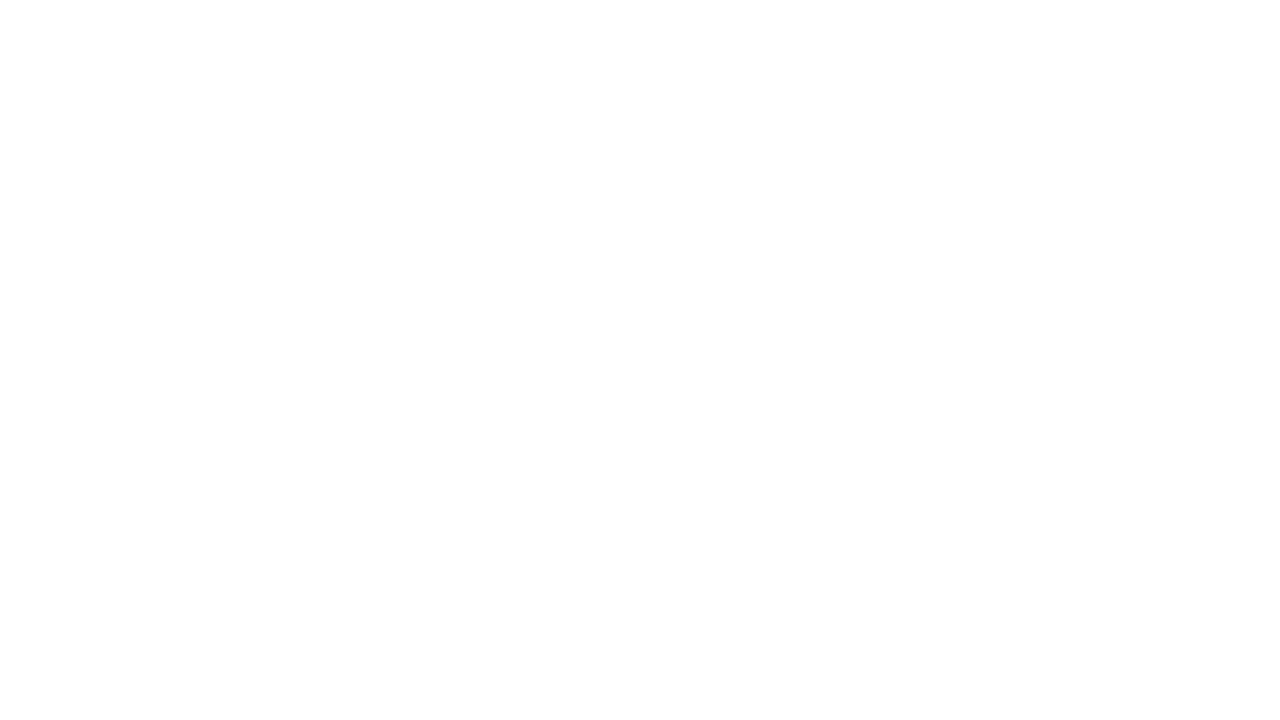

Navigated to load level 14
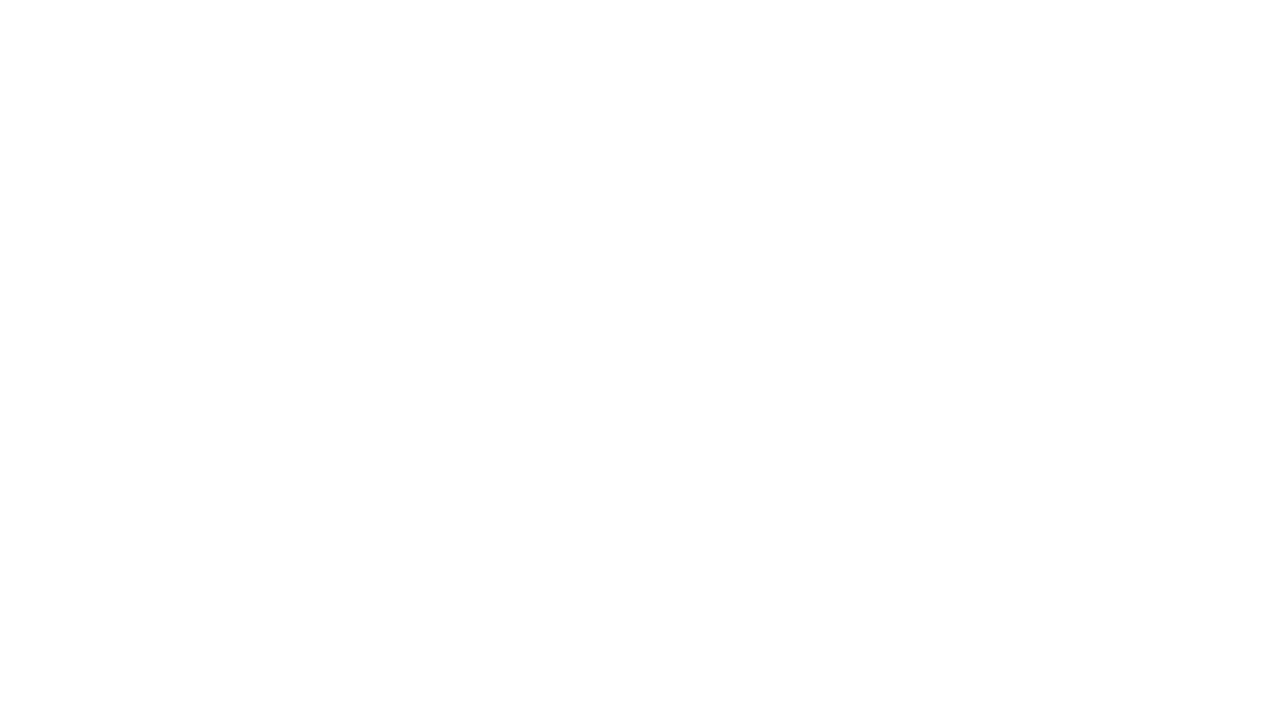

Navigated to load level 15
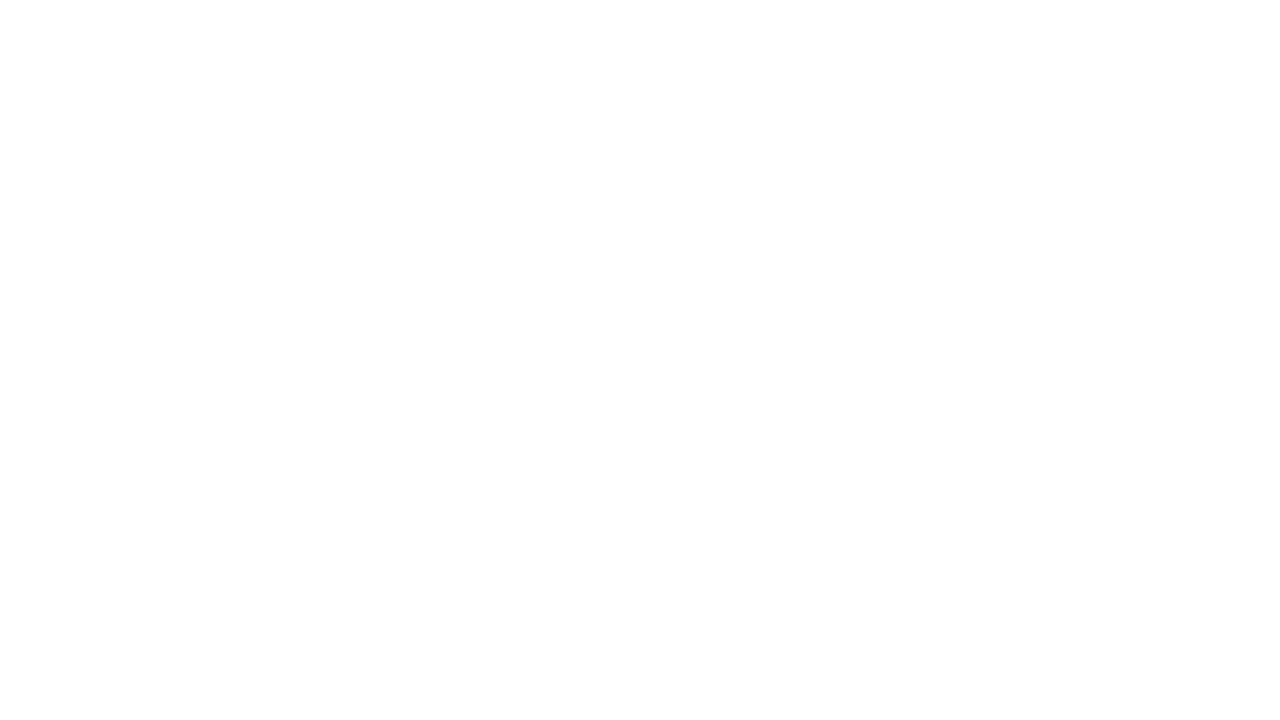

Navigated to load level 16
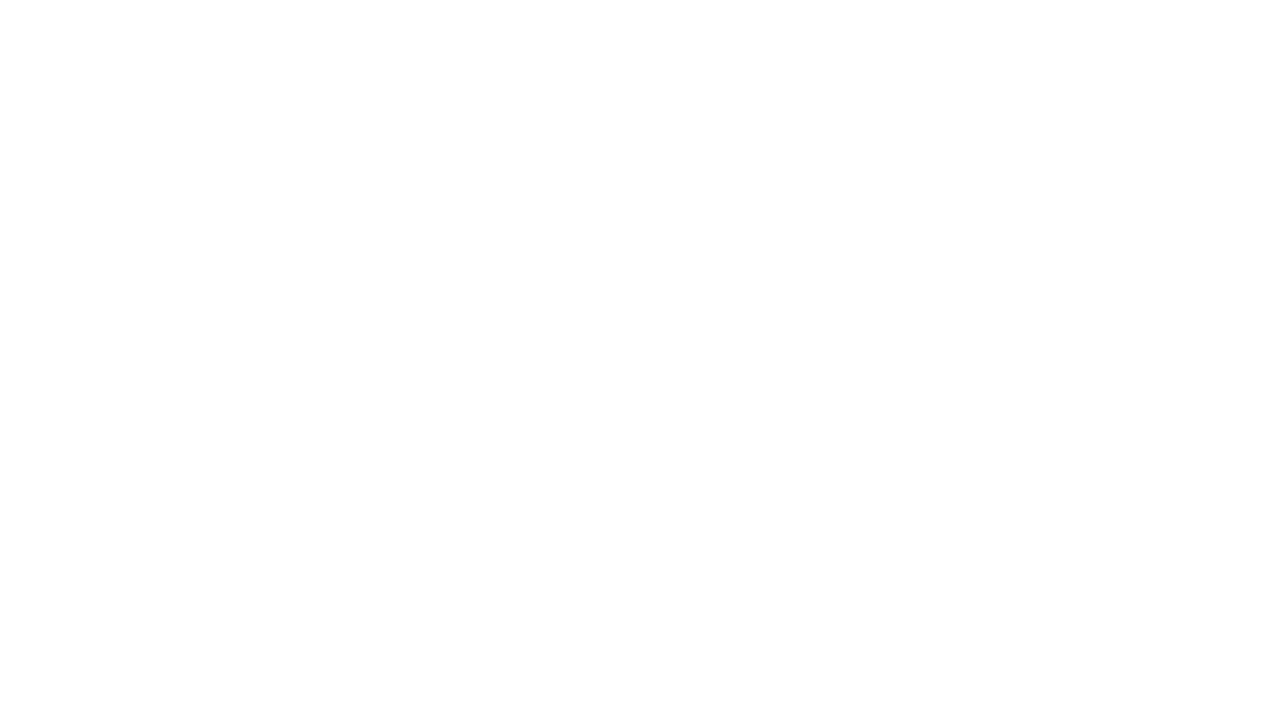

Navigated to load level 17
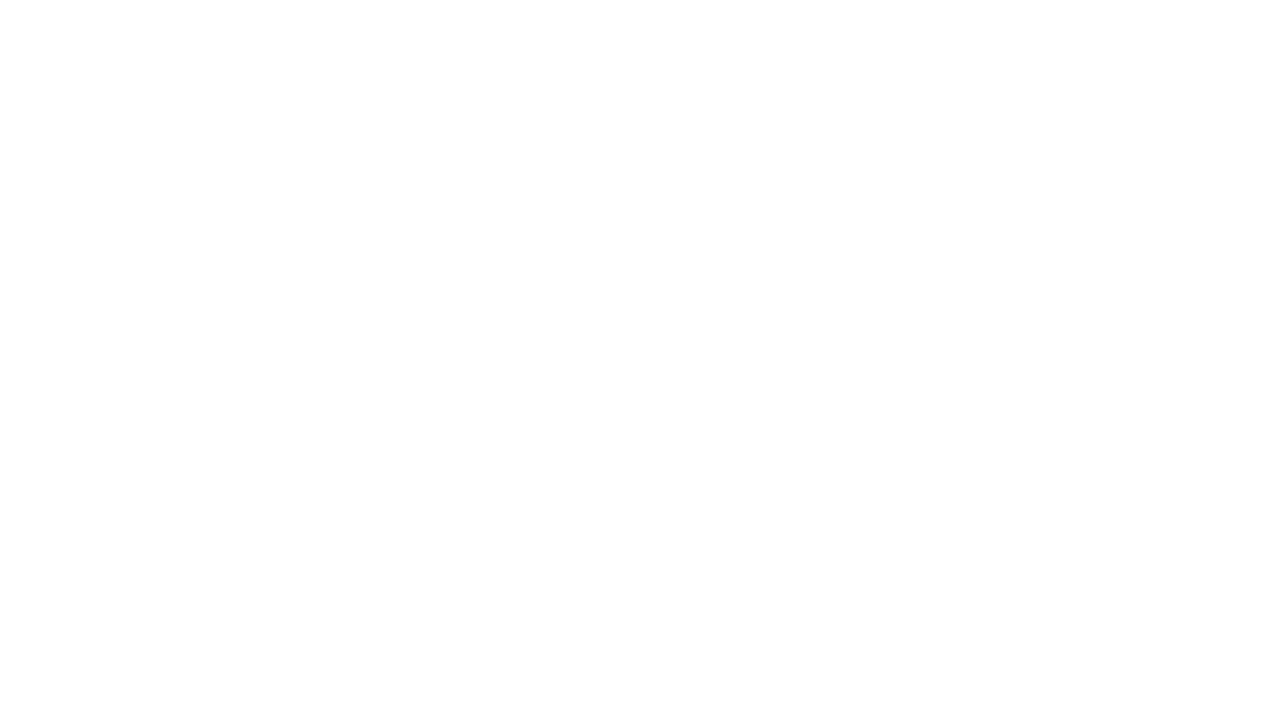

Navigated to load level 18
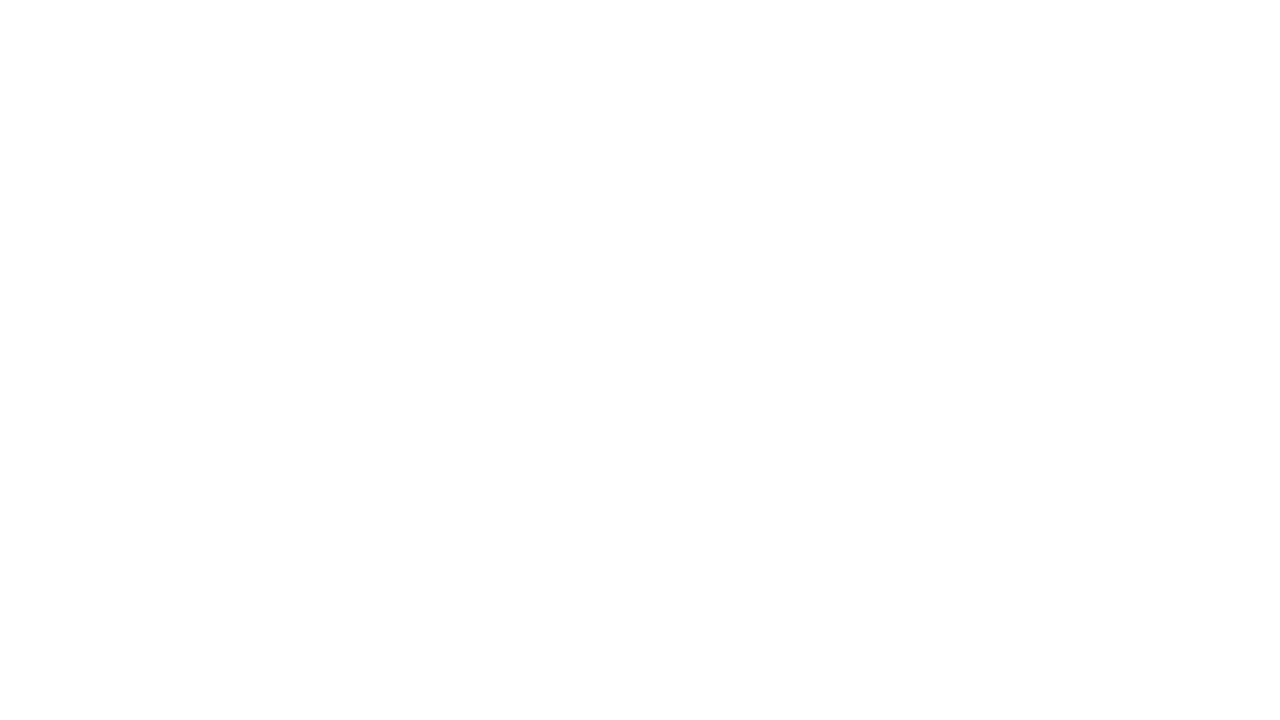

Load level 19 failed with error: Page.goto: Timeout 10000ms exceeded.
Call log:
  - navigating to "https://opibox.netlify.app/load?level=19", waiting until "load"

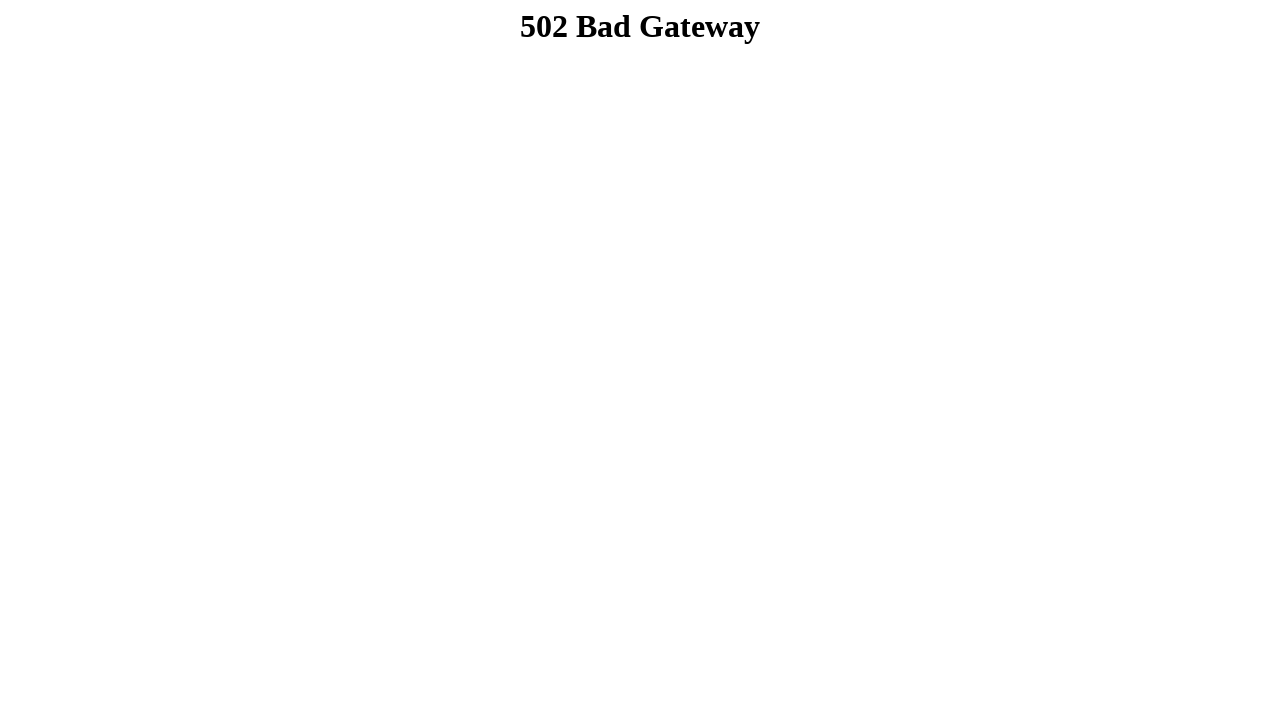

Navigated to load level 20
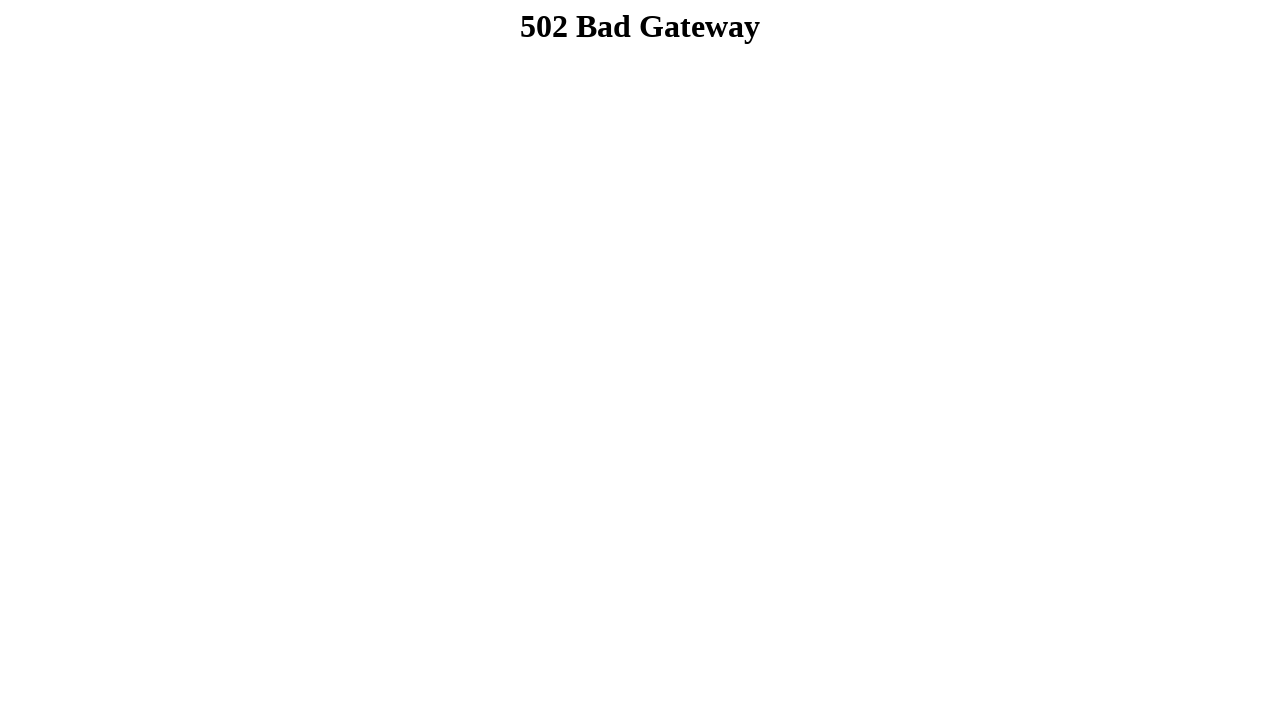

Load level 21 failed with error: Page.goto: Timeout 10000ms exceeded.
Call log:
  - navigating to "https://opibox.netlify.app/load?level=21", waiting until "load"

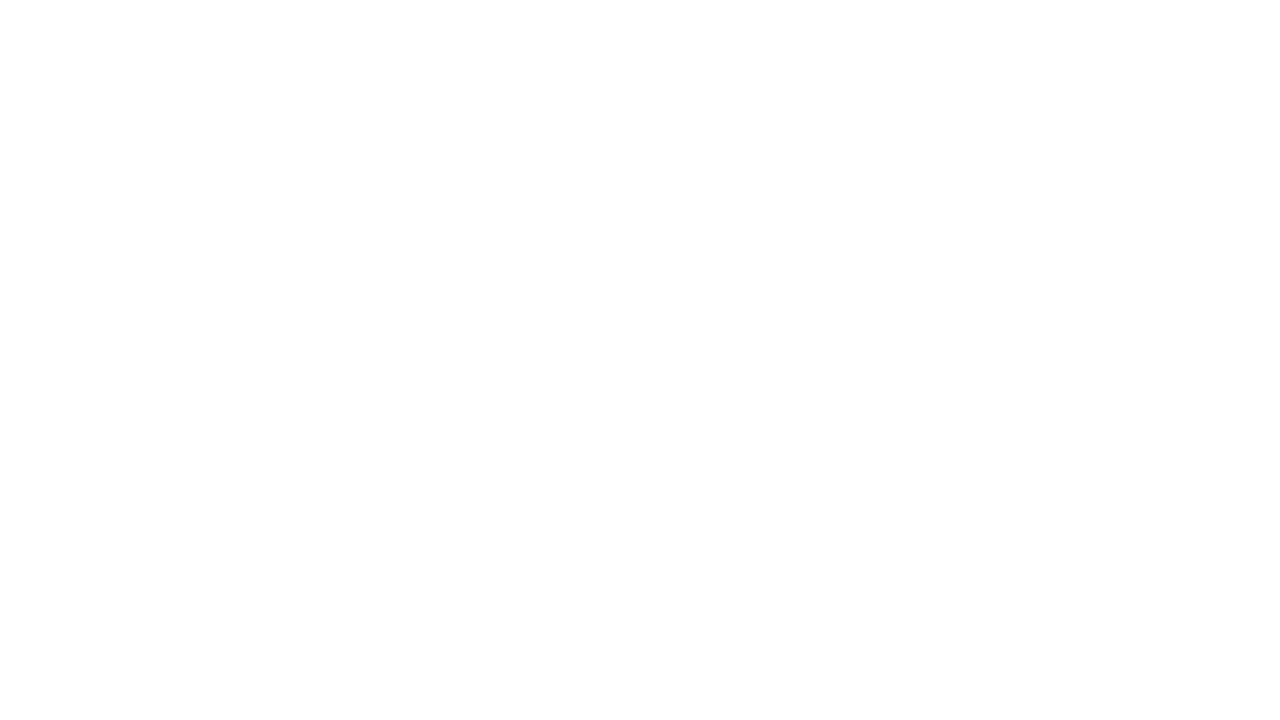

Load level 22 failed with error: Page.goto: Timeout 10000ms exceeded.
Call log:
  - navigating to "https://opibox.netlify.app/load?level=22", waiting until "load"

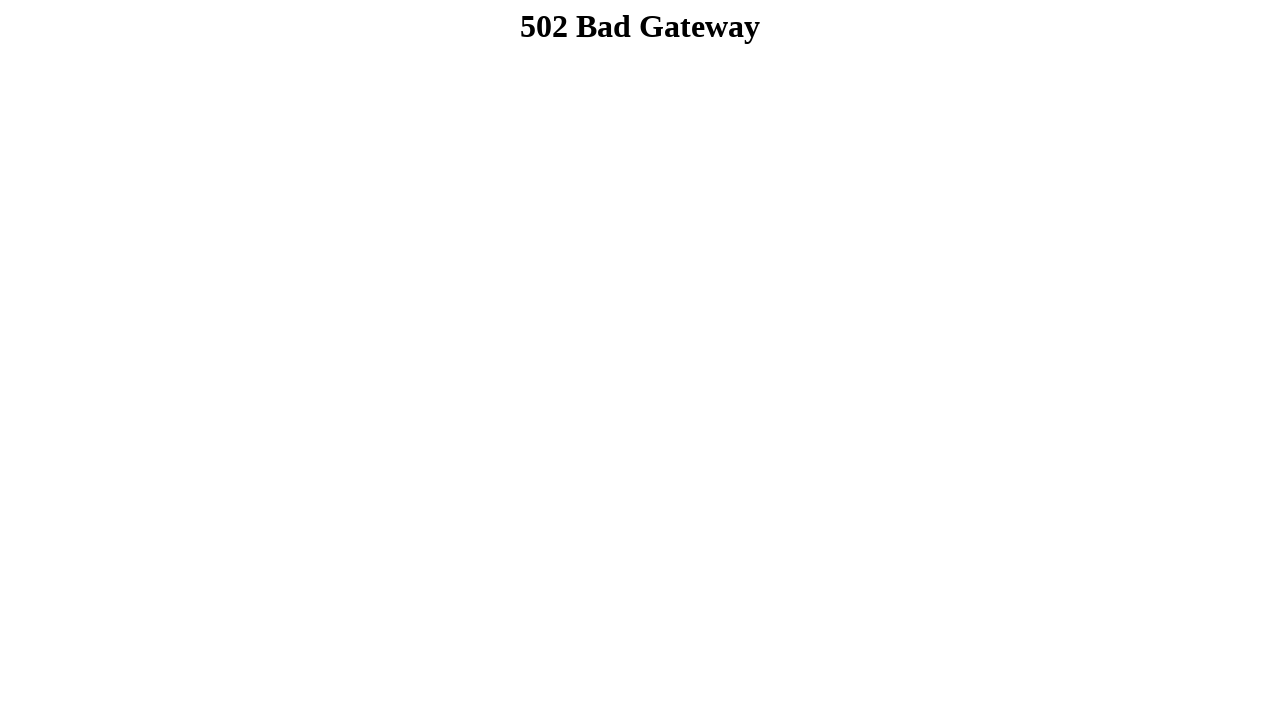

Navigated to load level 23
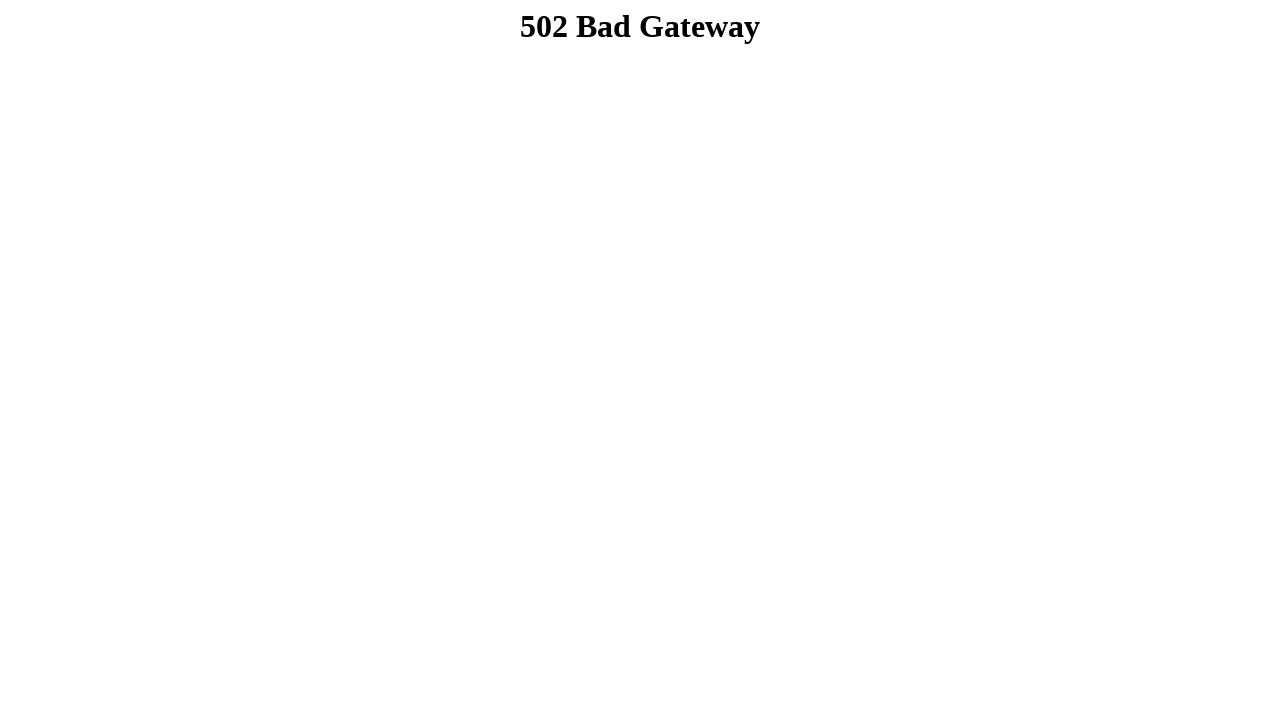

Navigated to load level 24
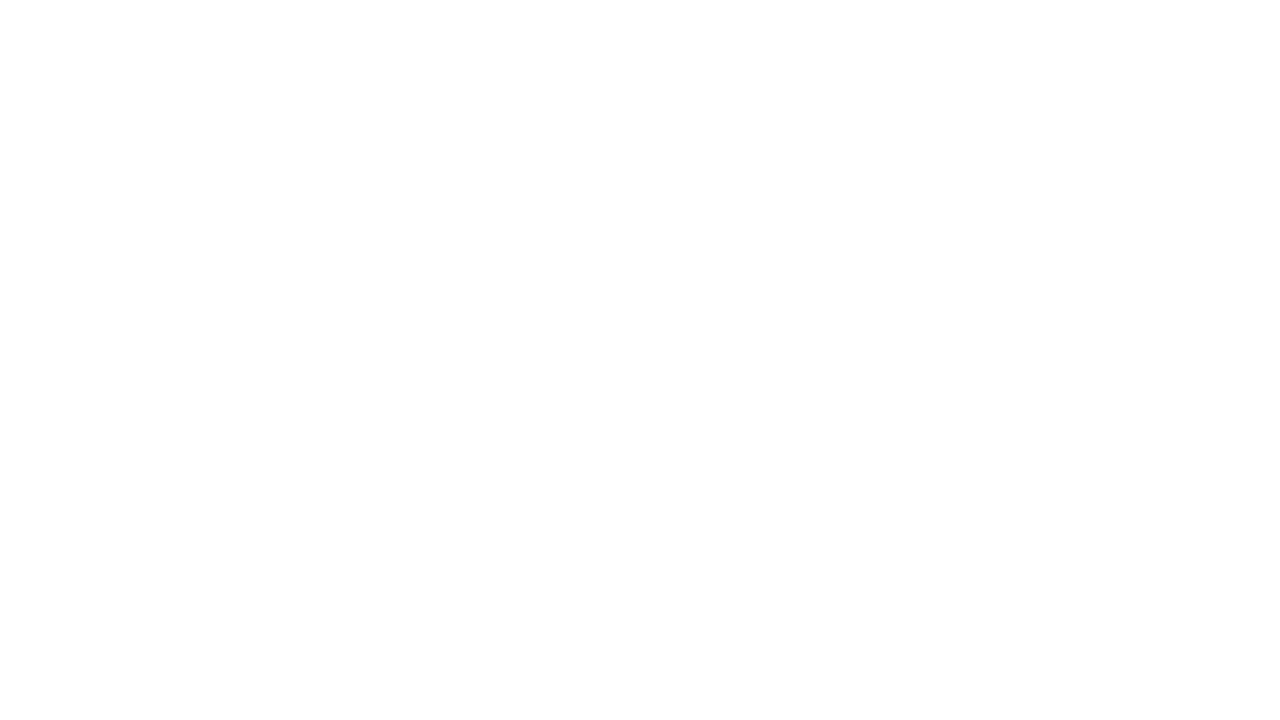

Navigated to load level 25
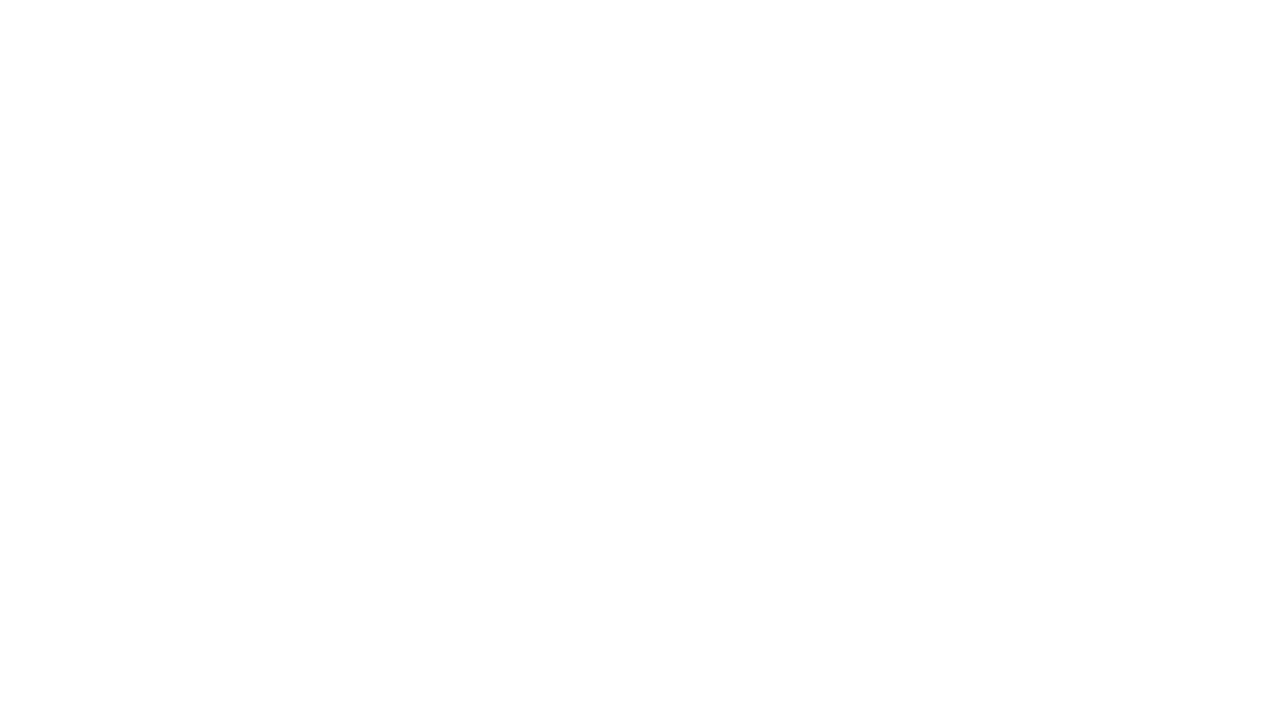

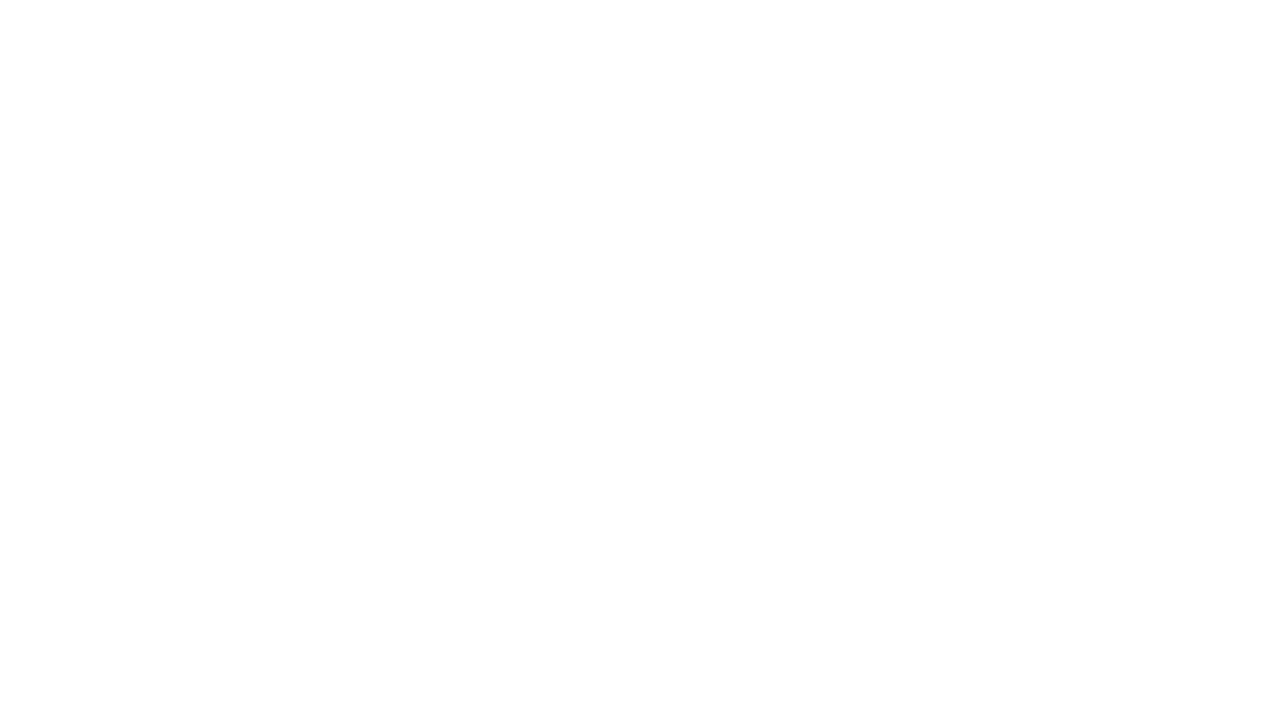